Tests dynamic controls by clicking an Enable button, waiting for an input field to become enabled, and entering text

Starting URL: https://the-internet.herokuapp.com/dynamic_controls

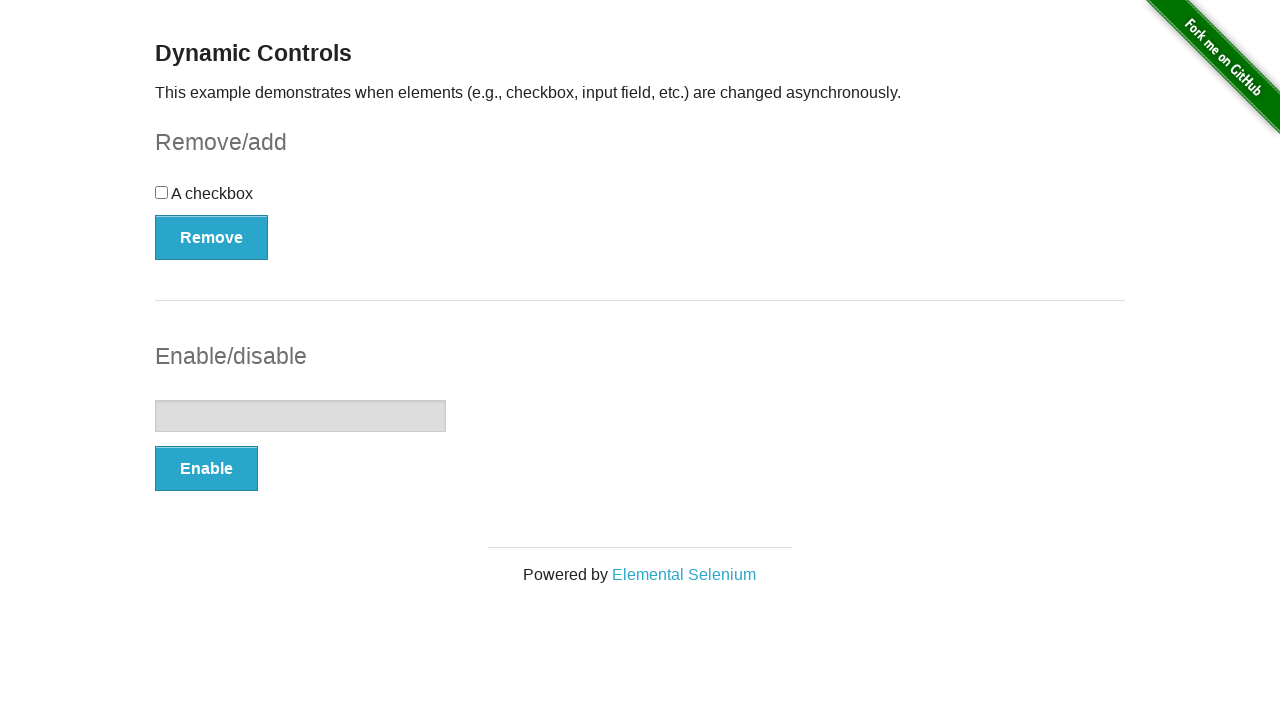

Clicked the Enable button at (206, 469) on xpath=//button[text()='Enable']
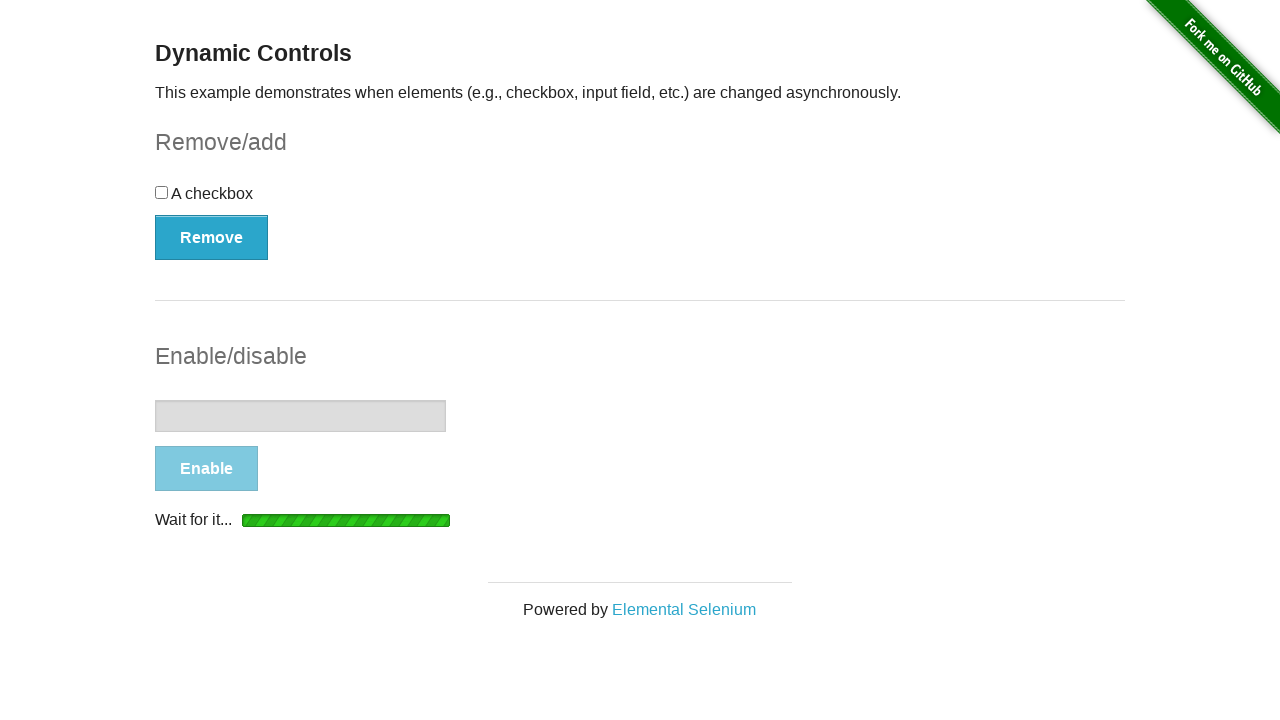

Input field became visible
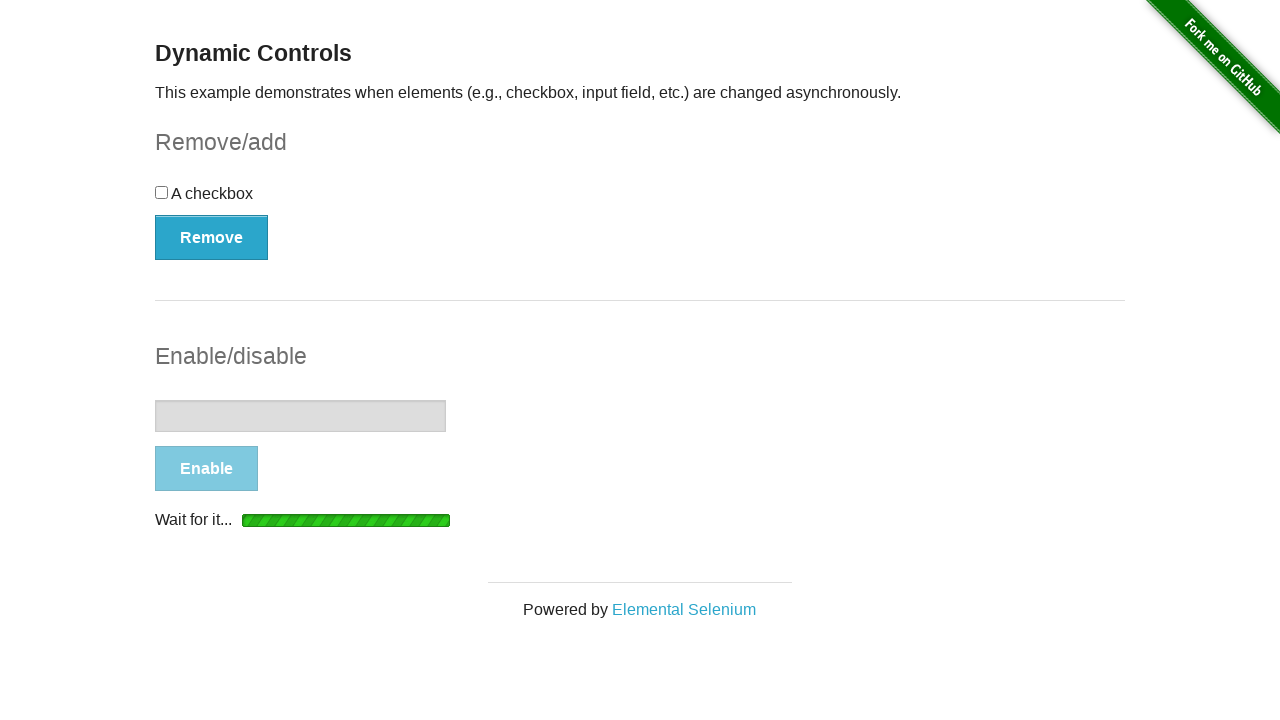

Waited for input field to be visible
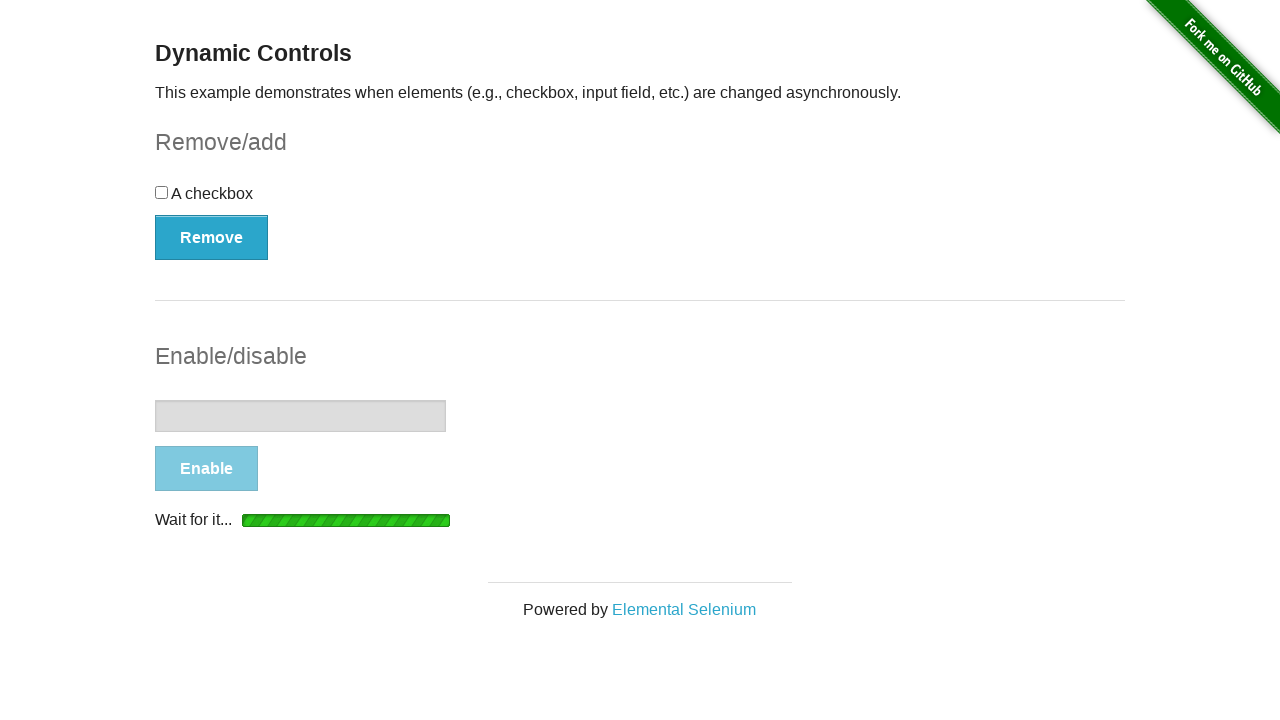

Input field became enabled (no longer disabled)
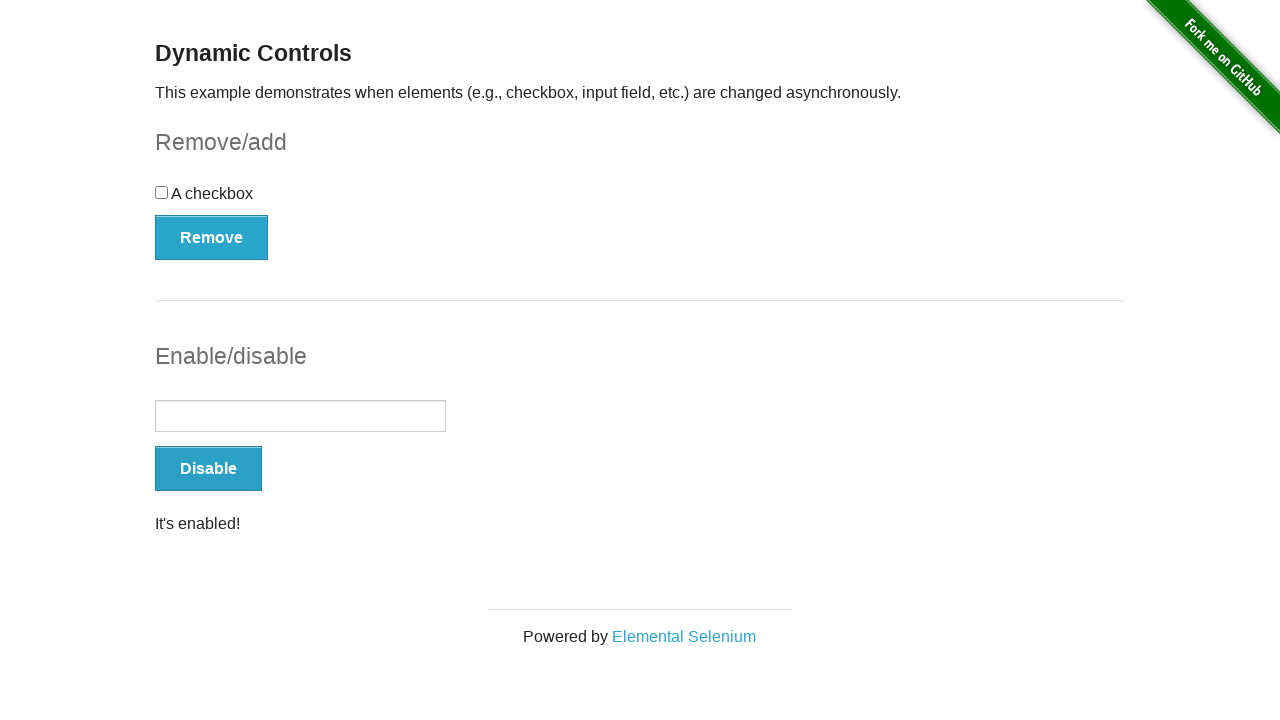

Filled input field with 'Batch 2 was here' on //input[@type='text']
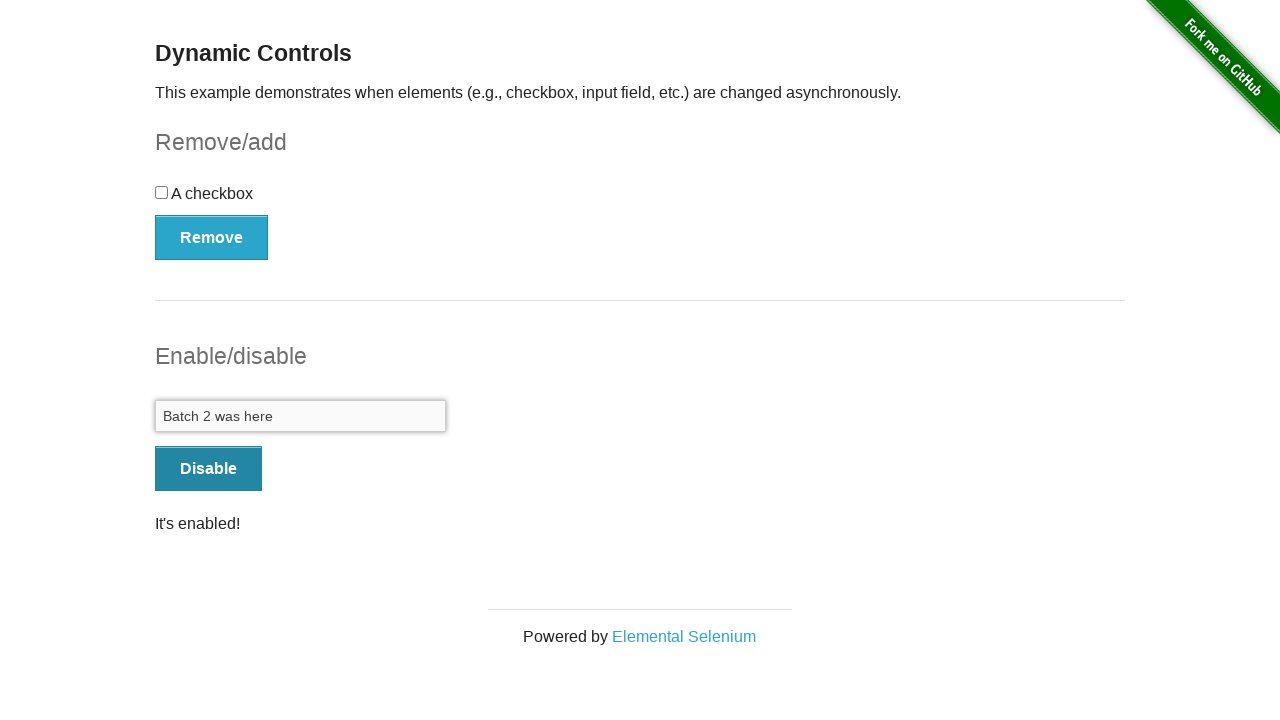

Verified success message 'It's enabled!' appeared
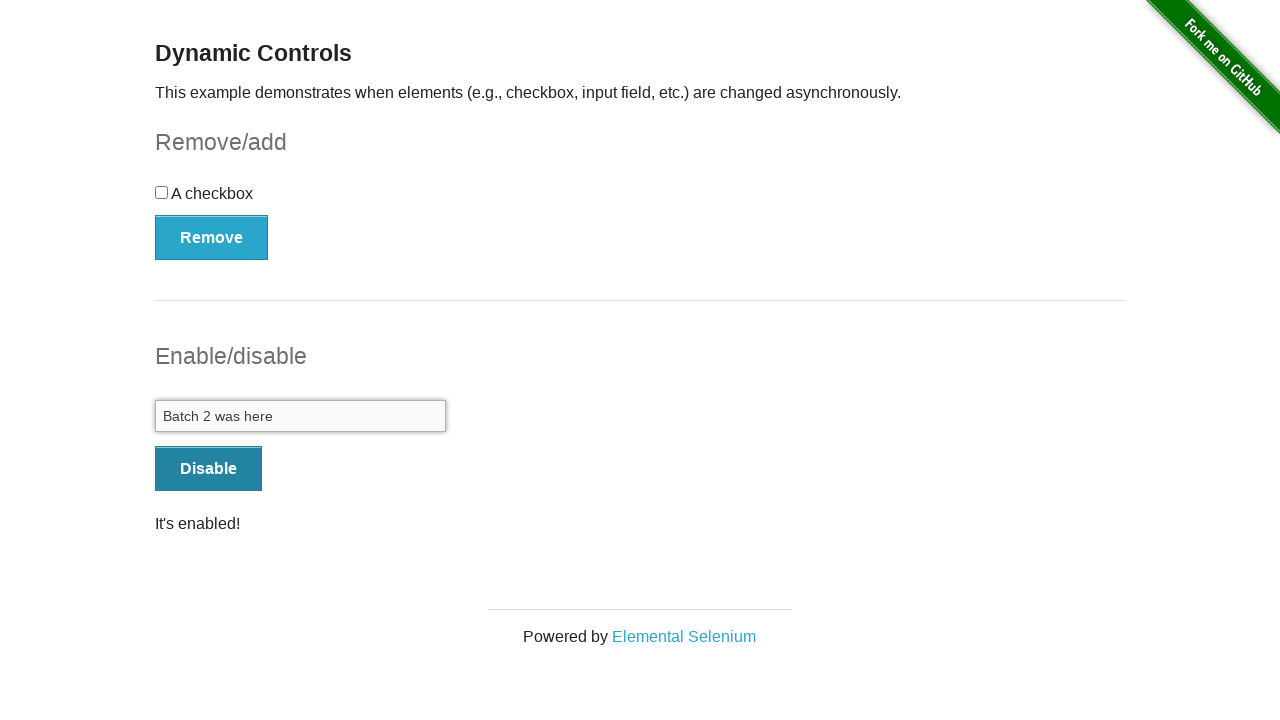

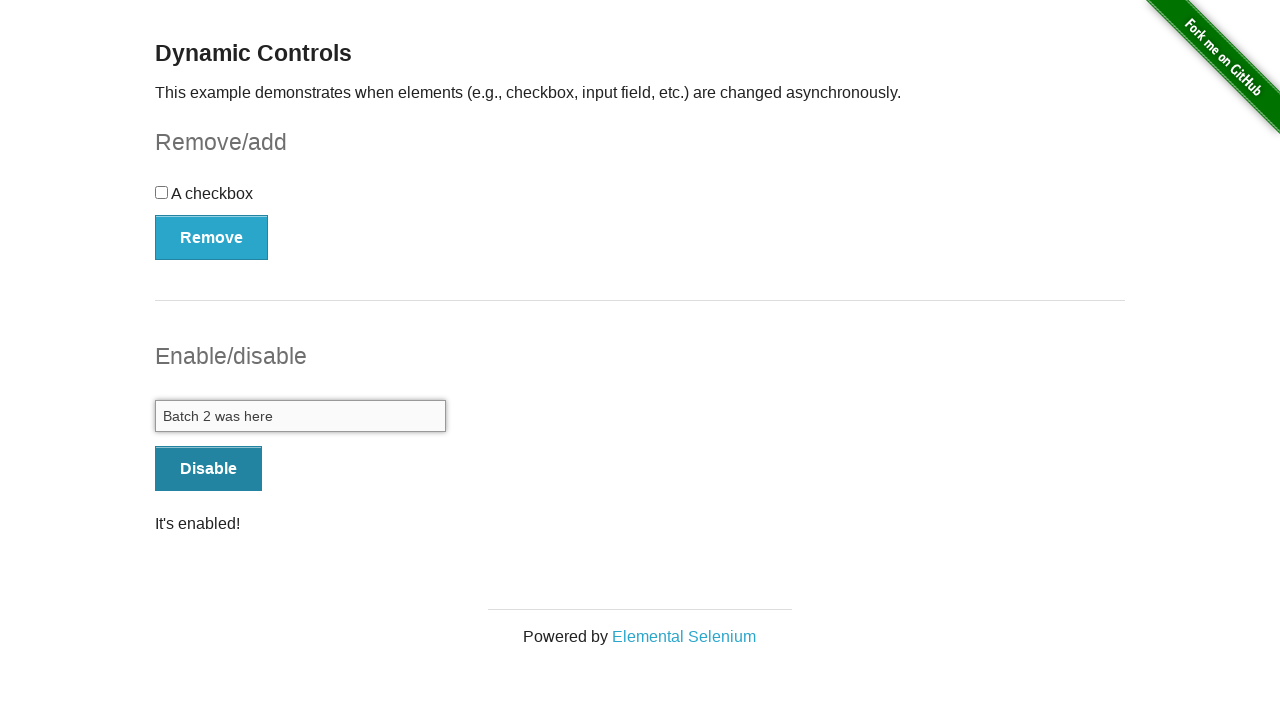